Tests that clicking cancel after editing an employee name reverts the change to the original value.

Starting URL: https://devmountain-qa.github.io/employee-manager/1.2_Version/index.html

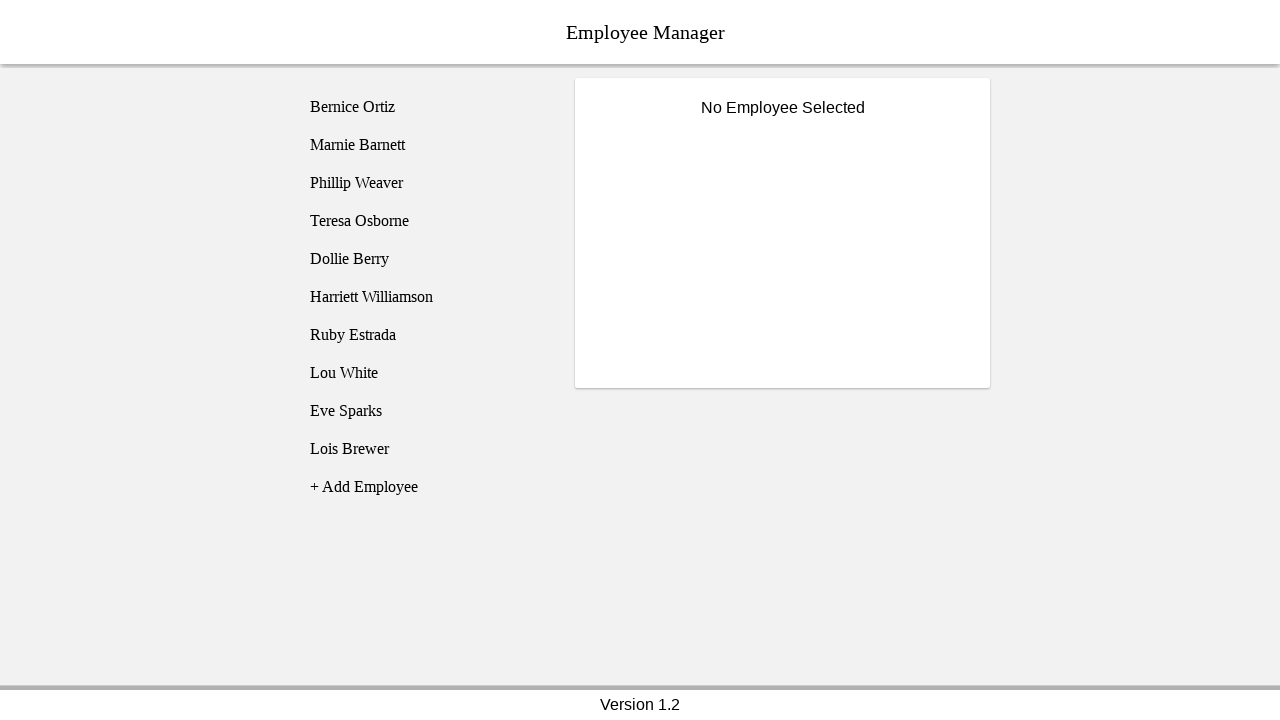

Clicked on Phillip Weaver employee at (425, 183) on [name='employee3']
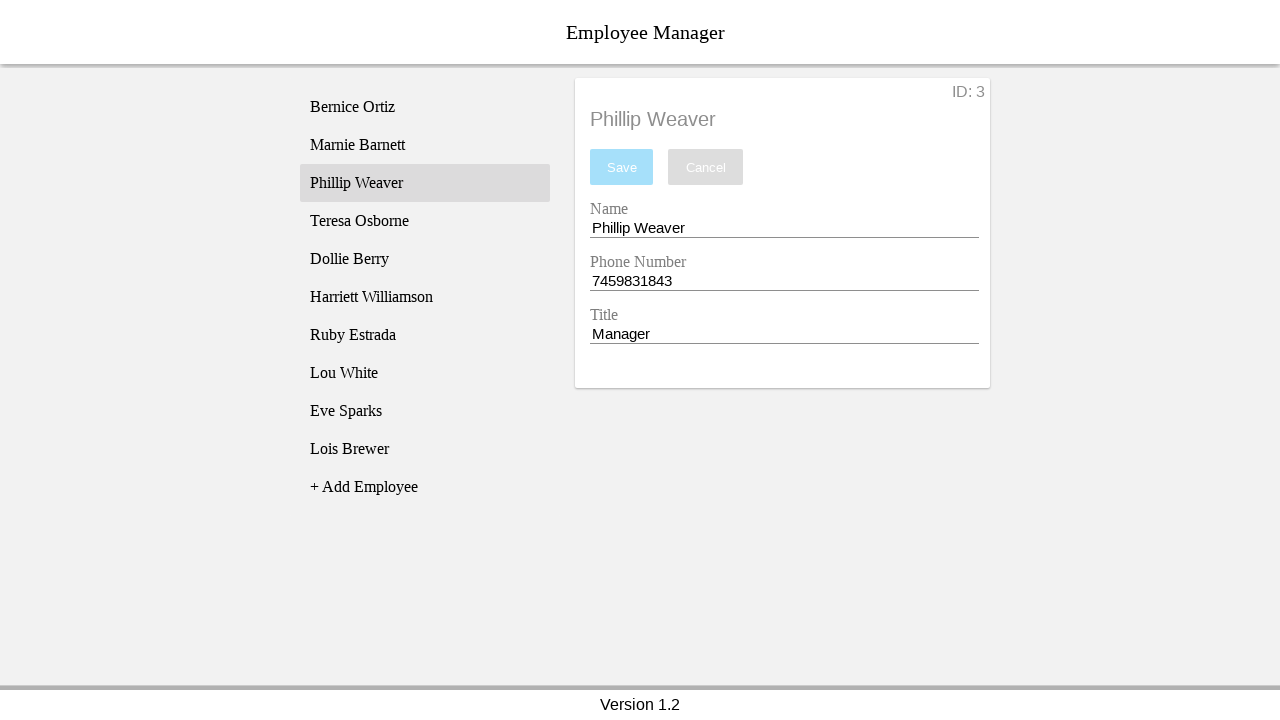

Name input field became visible
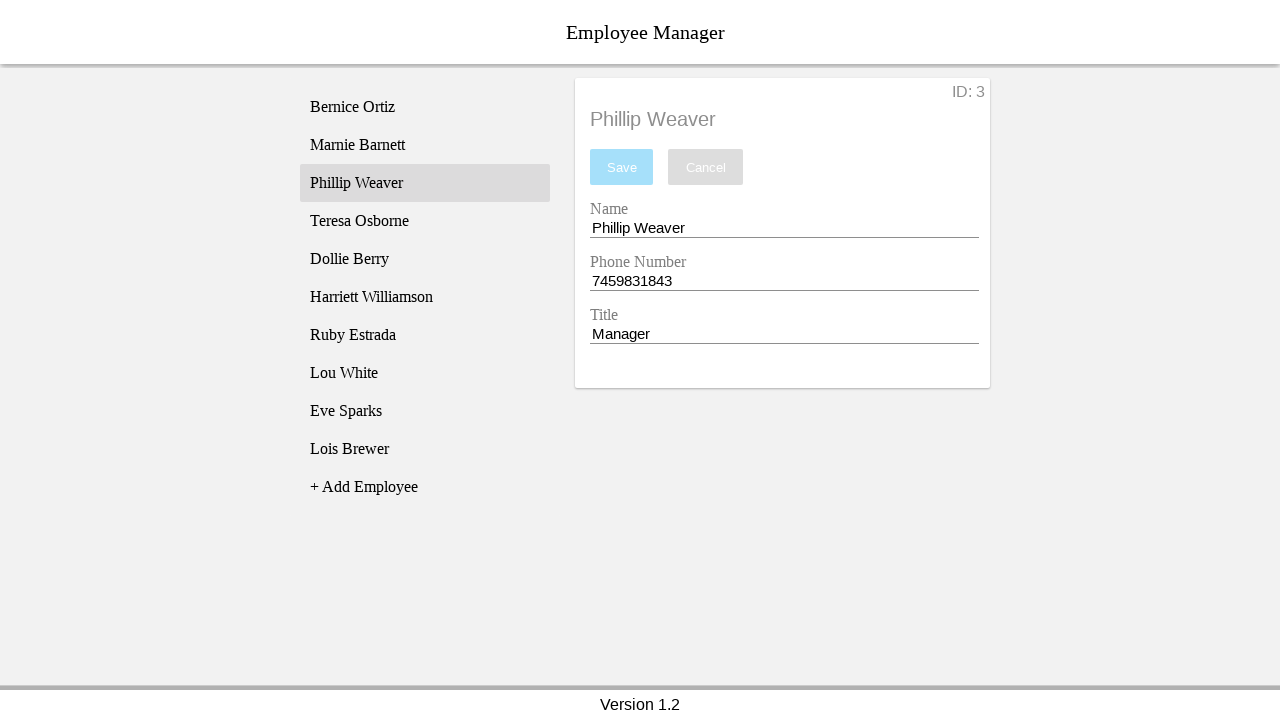

Filled name field with 'Test Name' on [name='nameEntry']
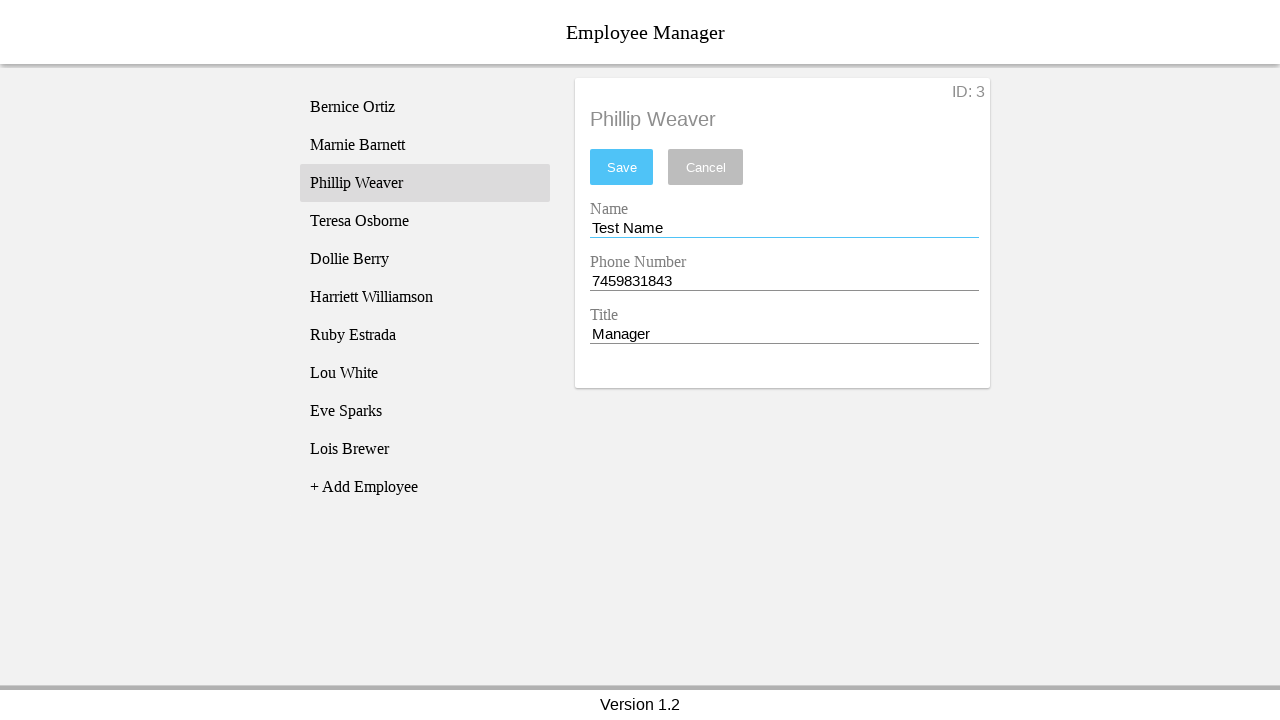

Clicked cancel button at (706, 167) on [name='cancel']
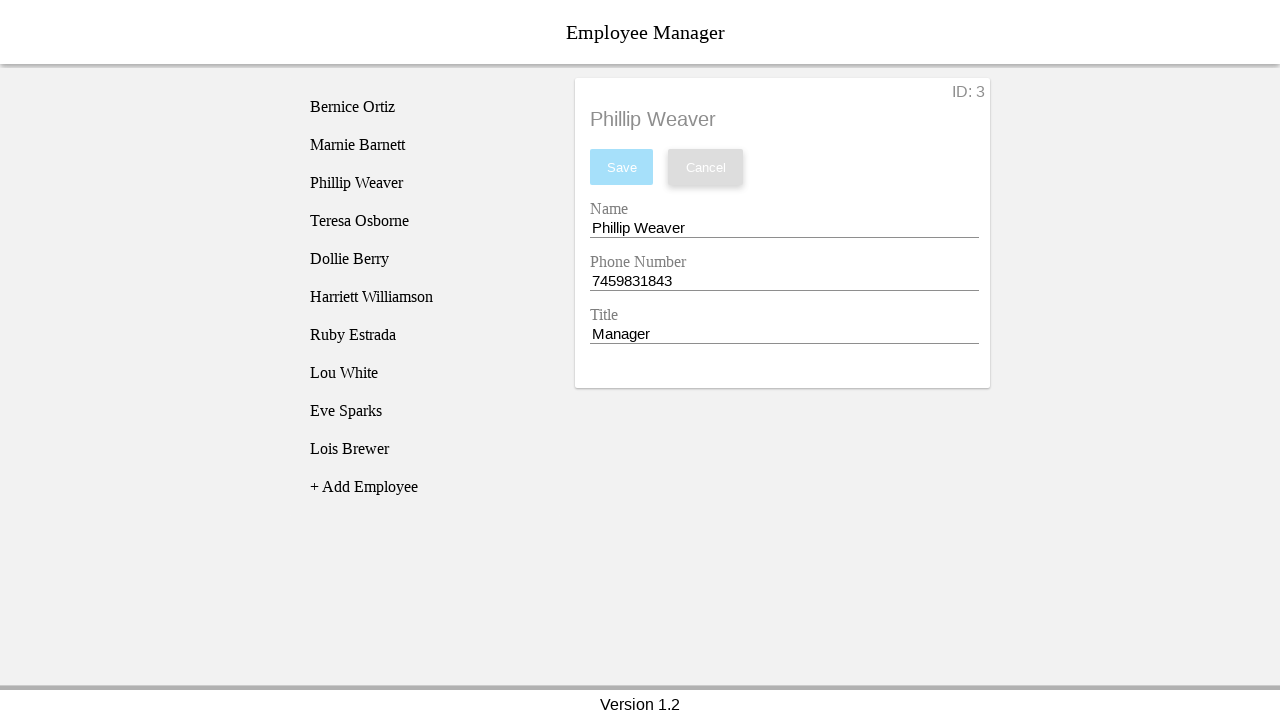

Verified name field reverted to 'Phillip Weaver'
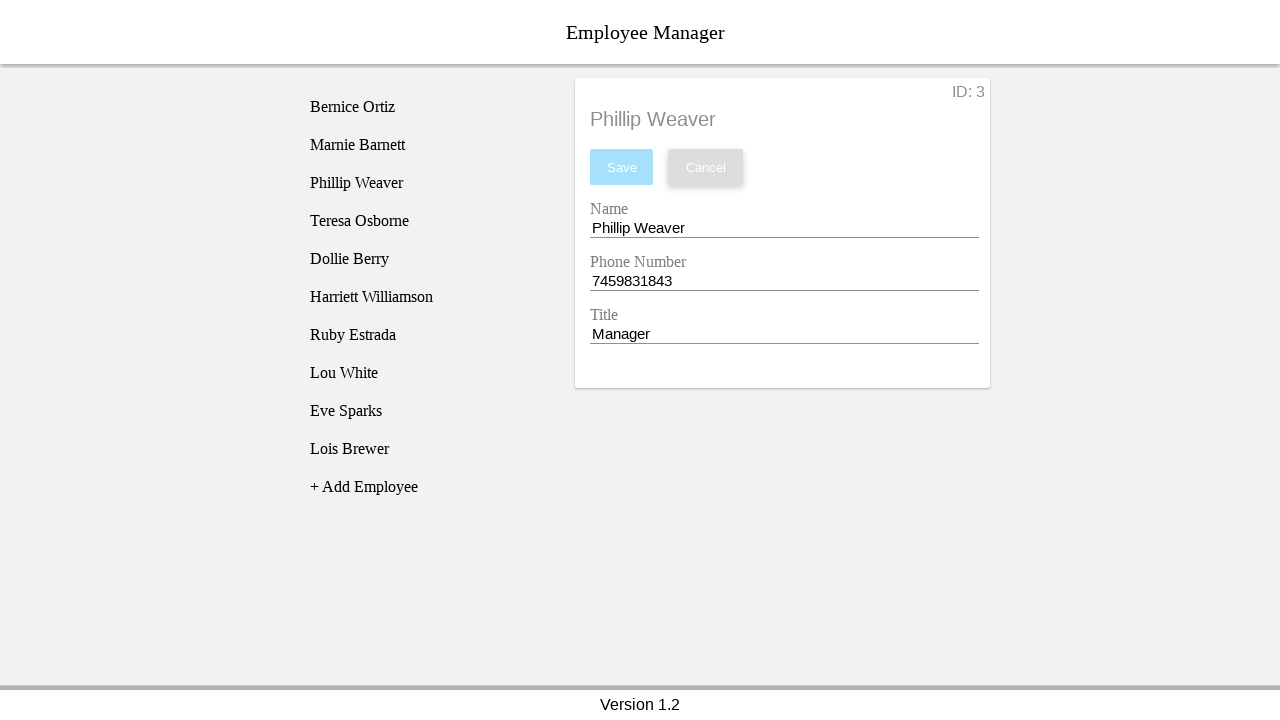

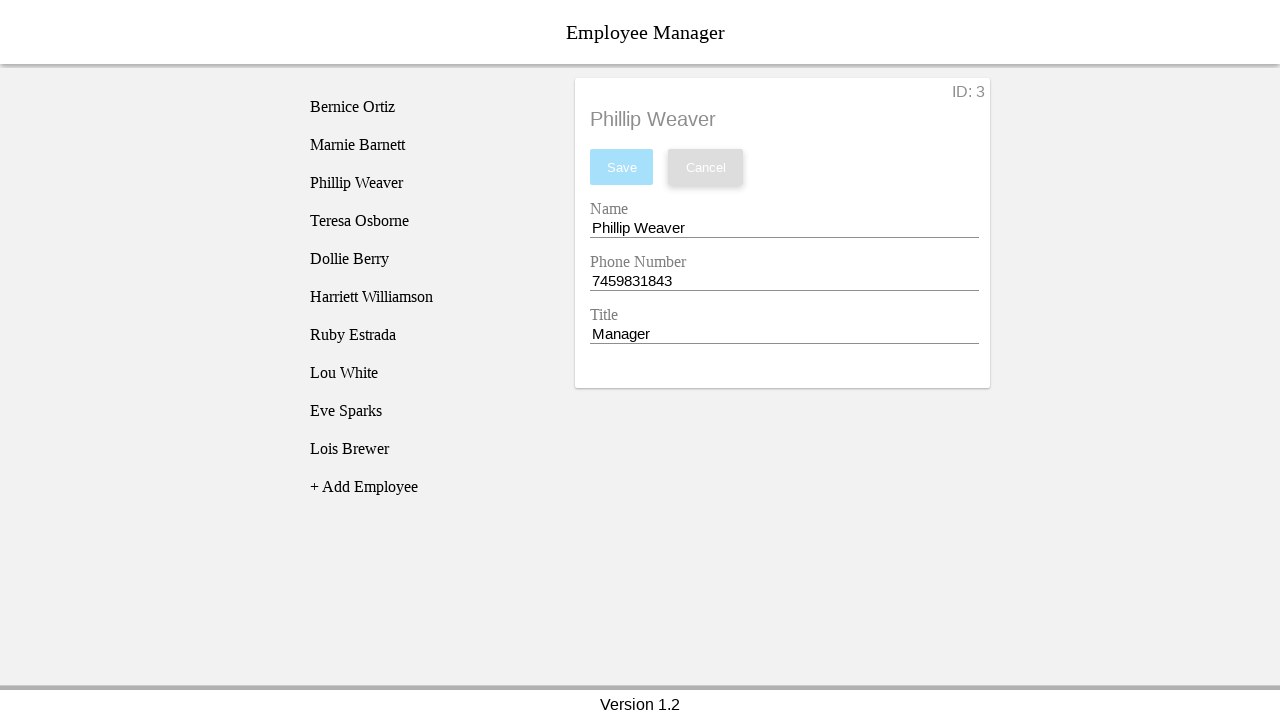